Tests search functionality on racketcentral.com padel page by entering a search query

Starting URL: https://racketcentral.com/pages/padel

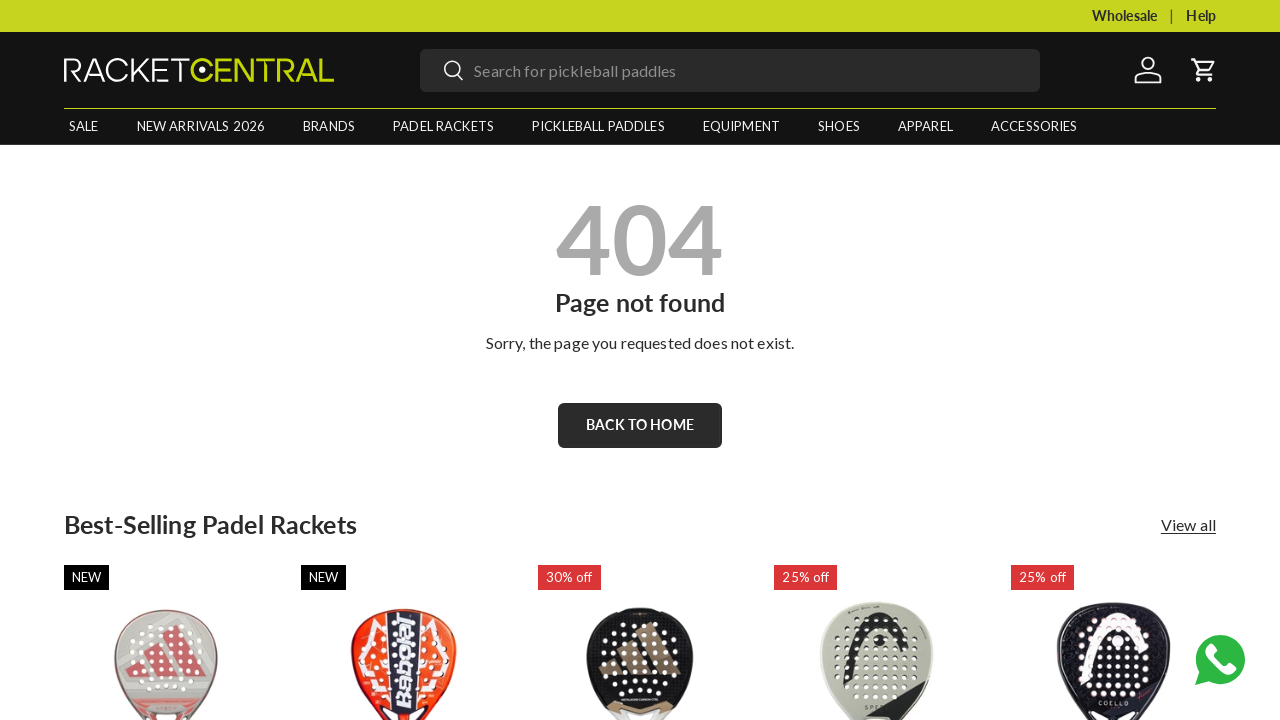

Clicked on search input field at (730, 70) on .js-search-input
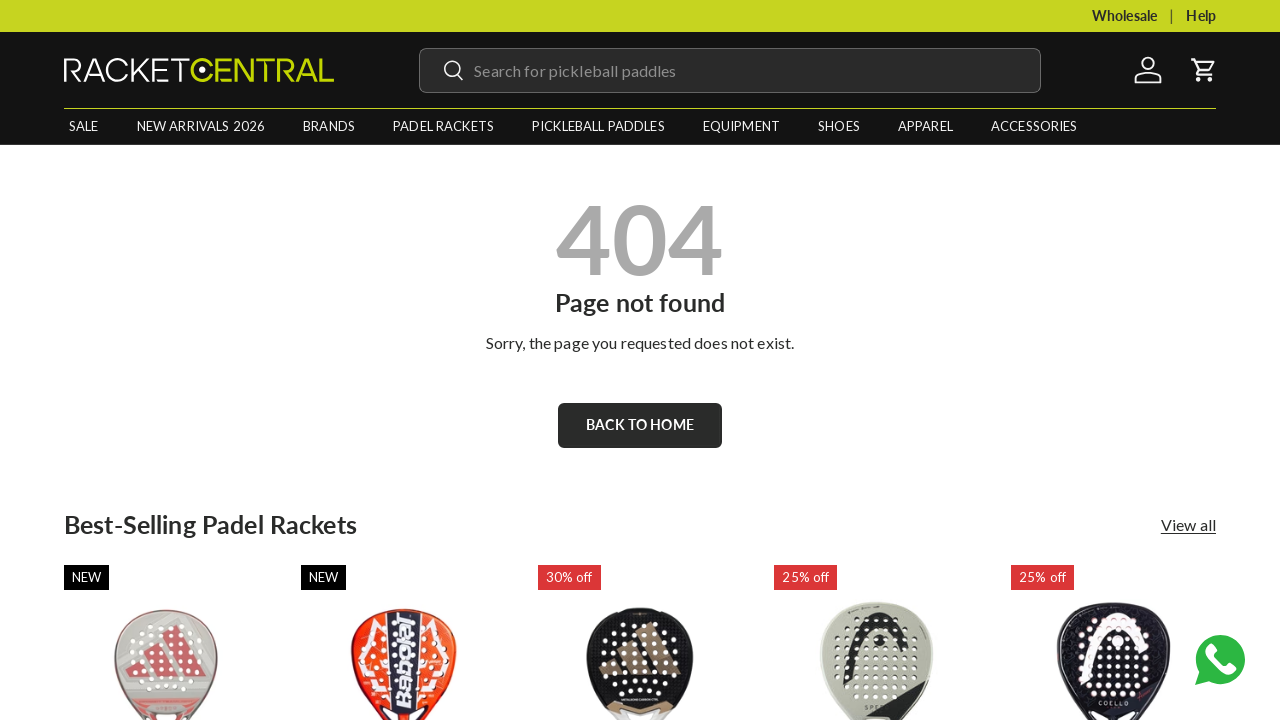

Entered search query 'Wilson bela' in search field on .js-search-input
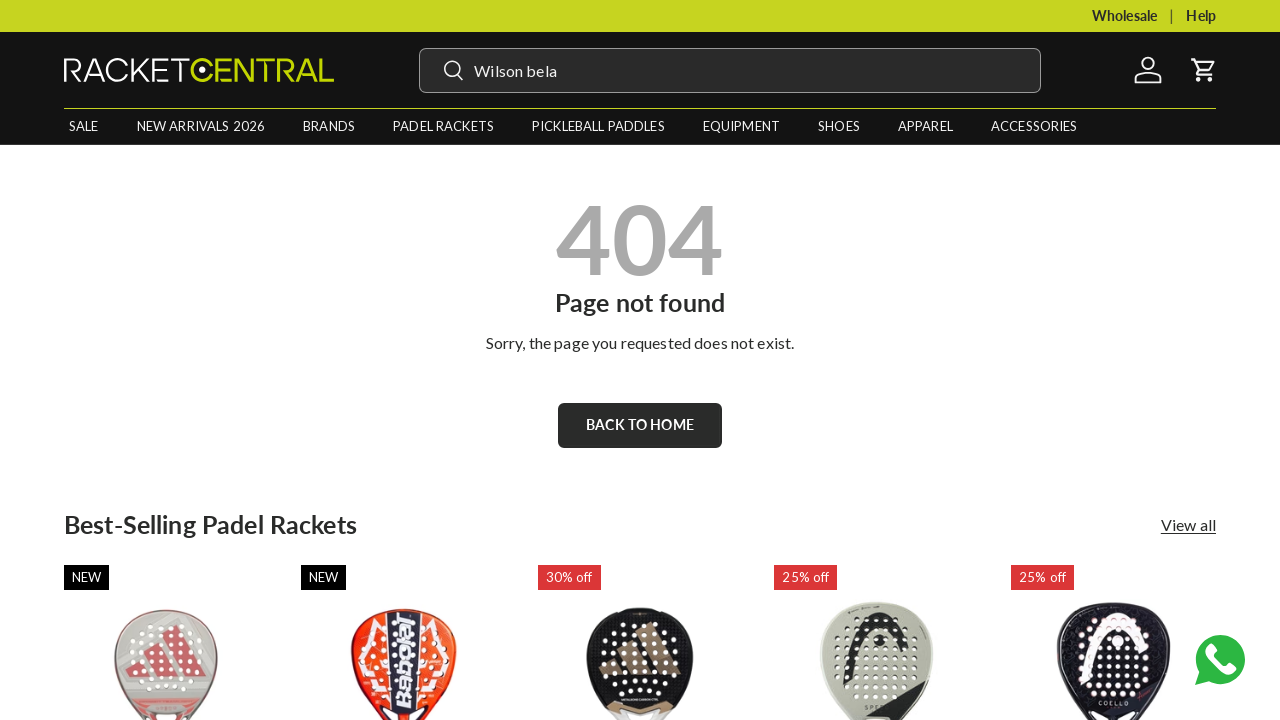

Pressed Enter to submit search query on .js-search-input
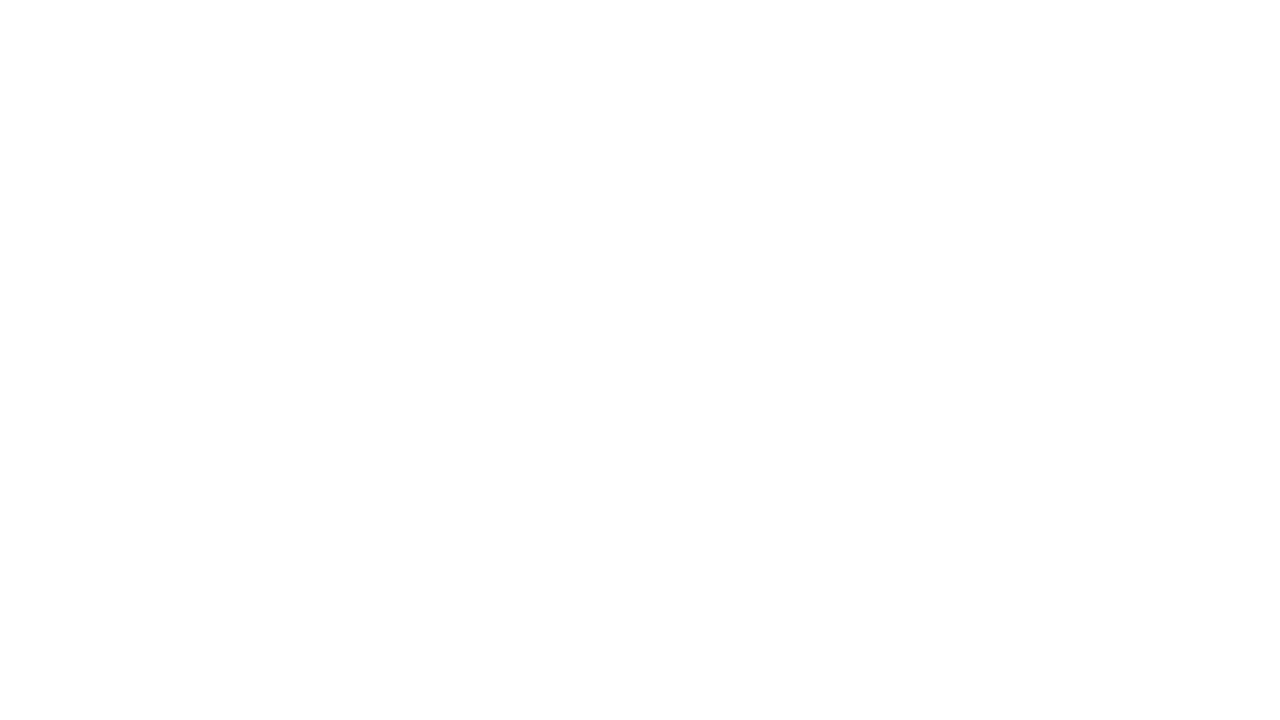

Search results loaded (networkidle)
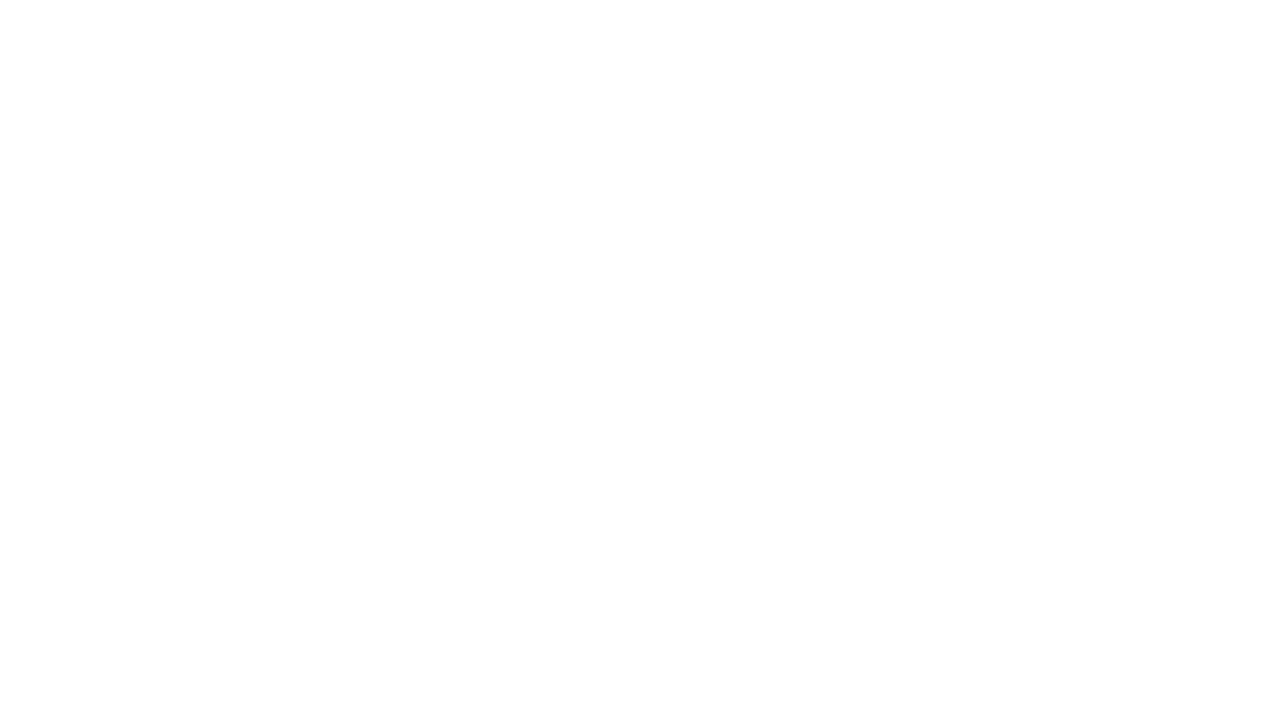

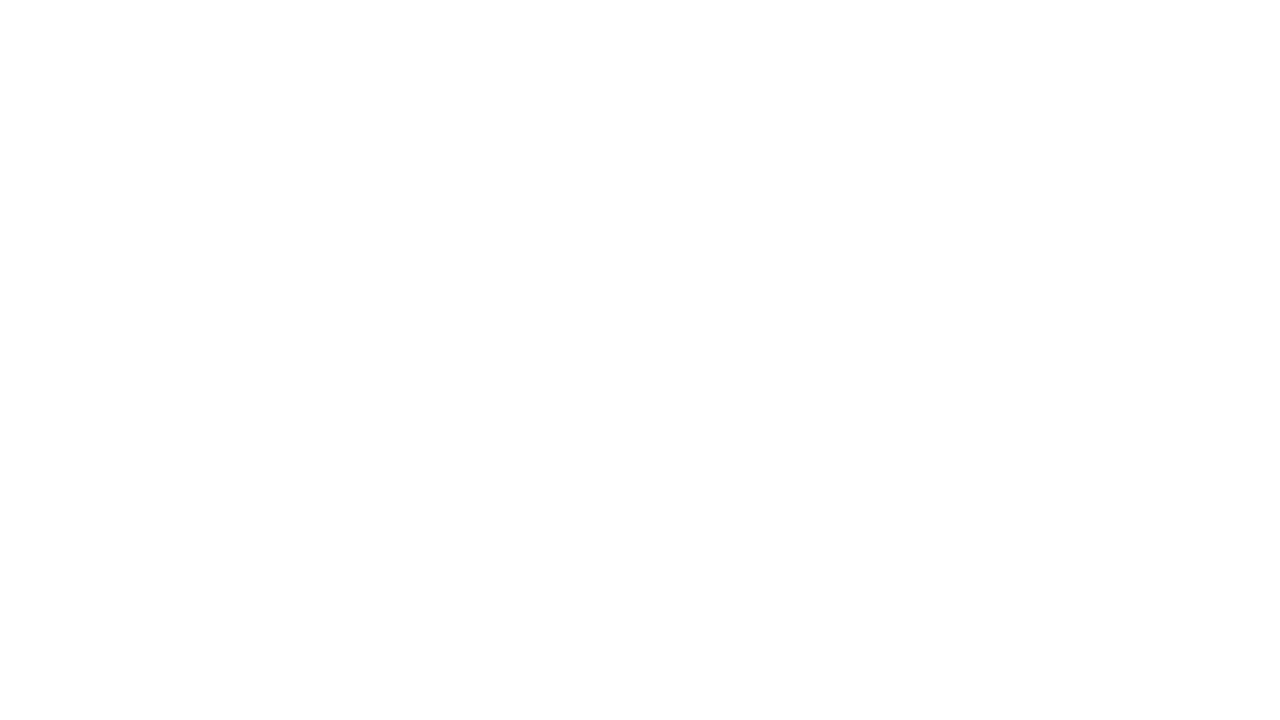